Tests the homepage carousel functionality by clicking next and previous slide buttons and verifying the displayed content changes

Starting URL: https://www.lexus.com

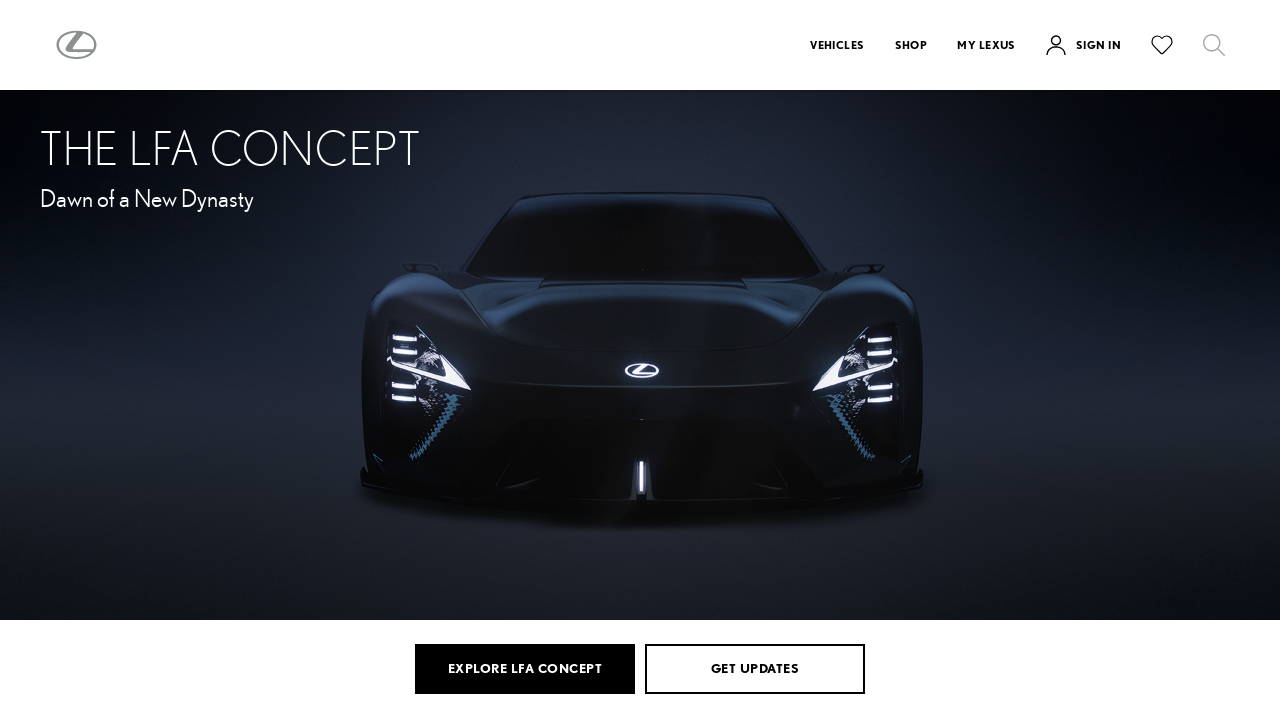

Carousel next button selector loaded
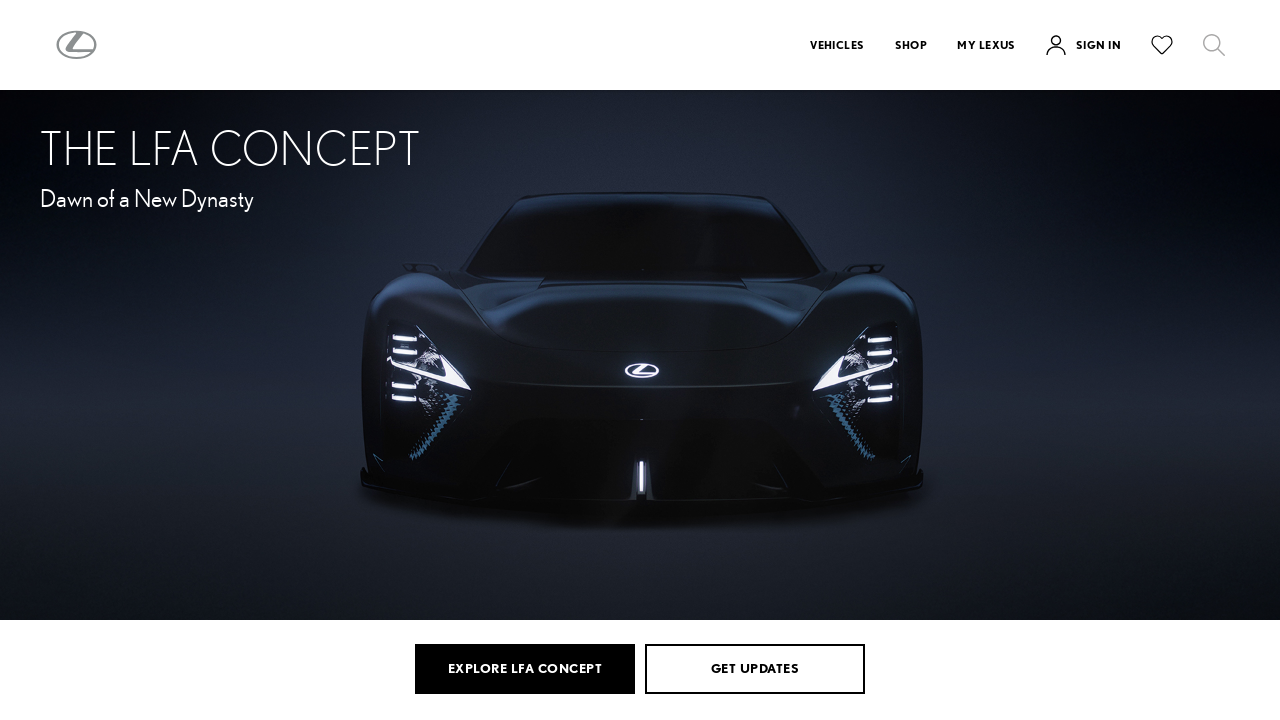

Clicked next slide button on carousel at (1265, 361) on [aria-label*='next' i], .next-slide, .slick-next, button:has-text('Next')
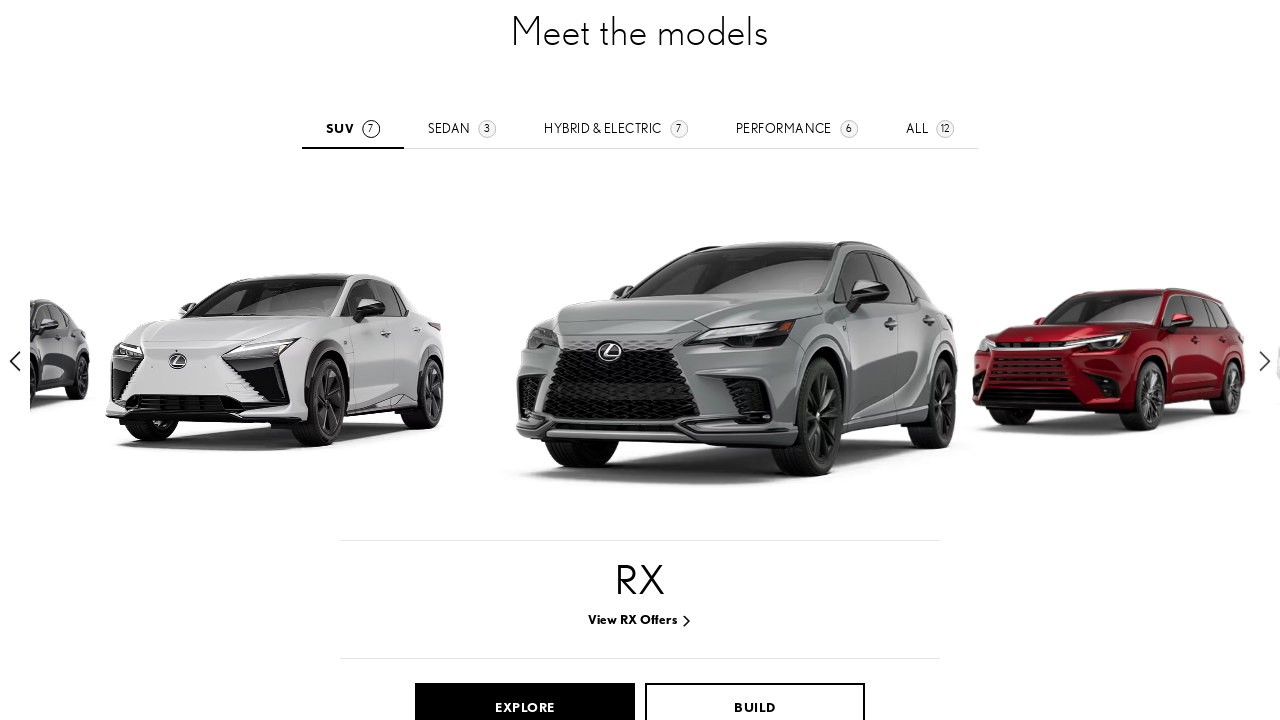

Carousel slide transition completed
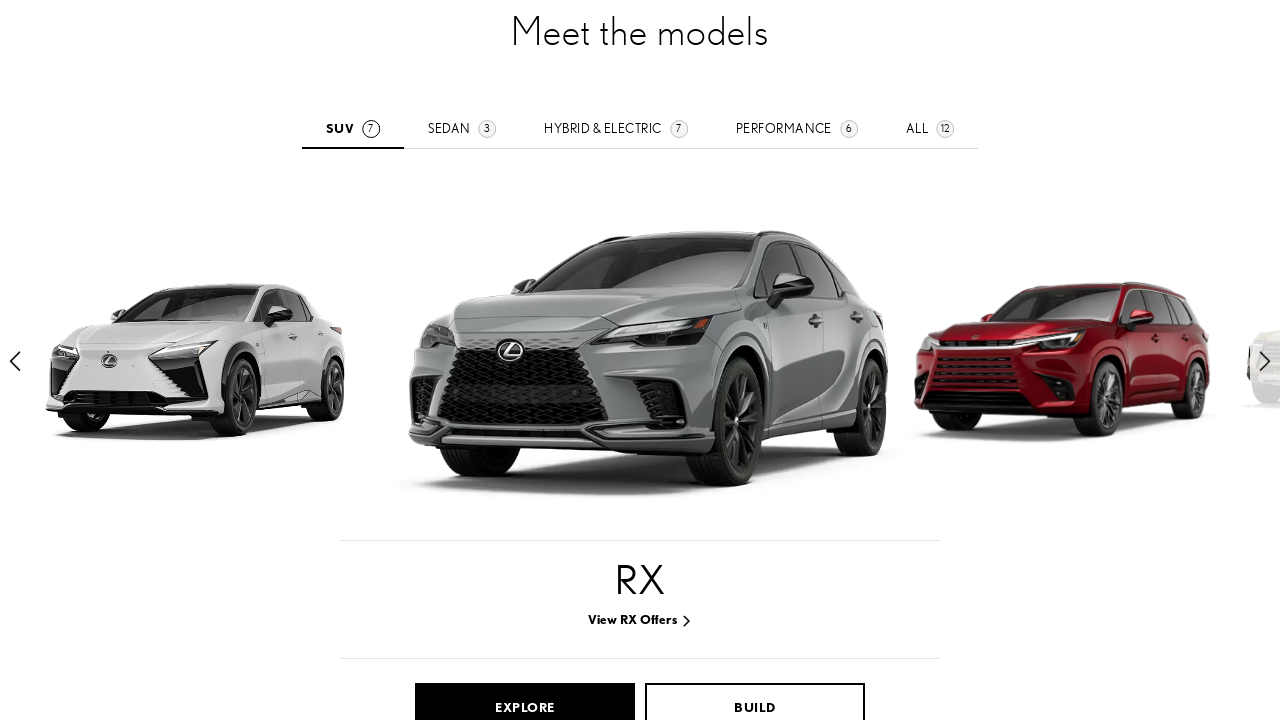

Clicked previous slide button on carousel at (15, 361) on [aria-label*='previous' i], .prev-slide, .slick-prev, button:has-text('Previous'
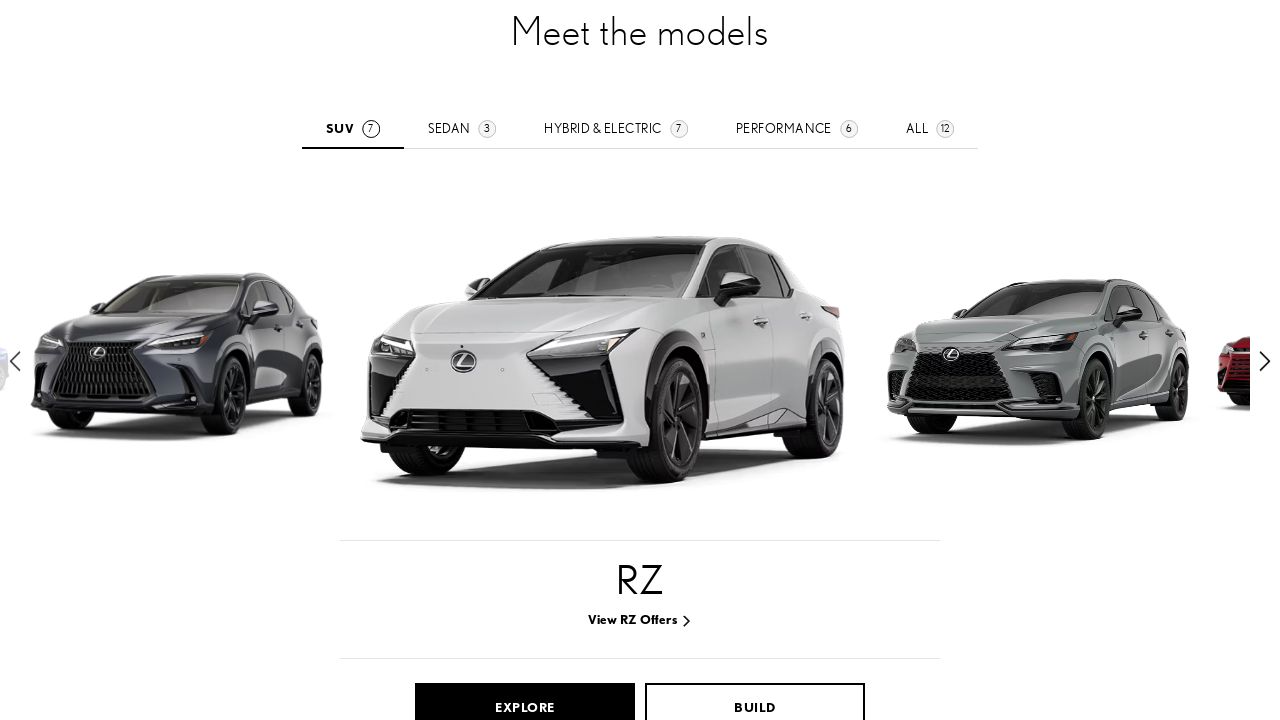

Carousel slide transition completed after clicking previous
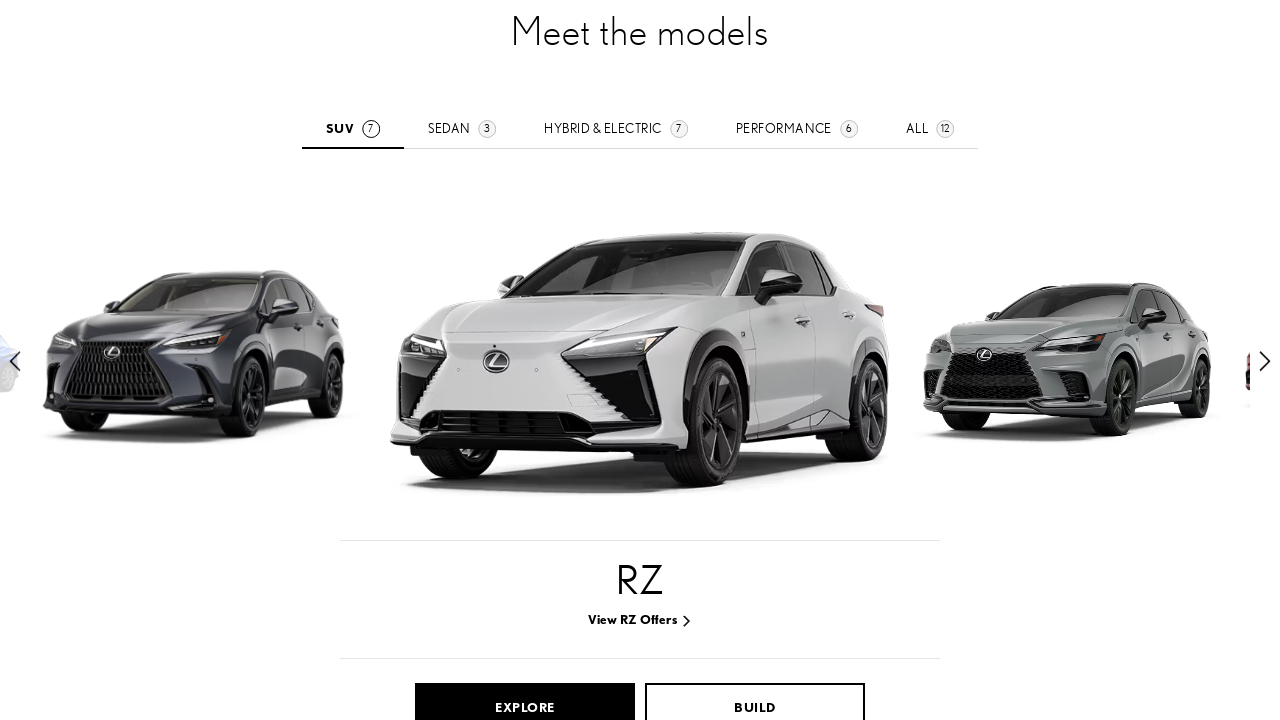

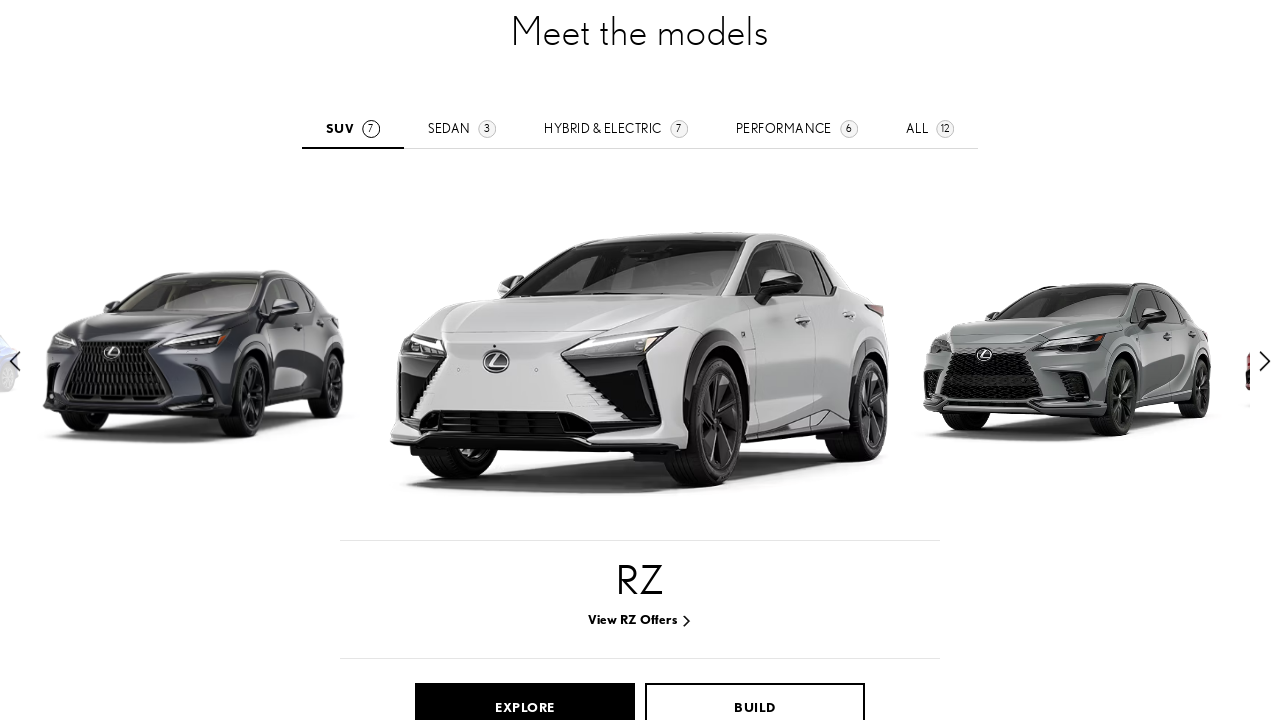